Navigates to KFC website and verifies that the KFC logo is displayed on the page

Starting URL: https://online.kfc.co.in/

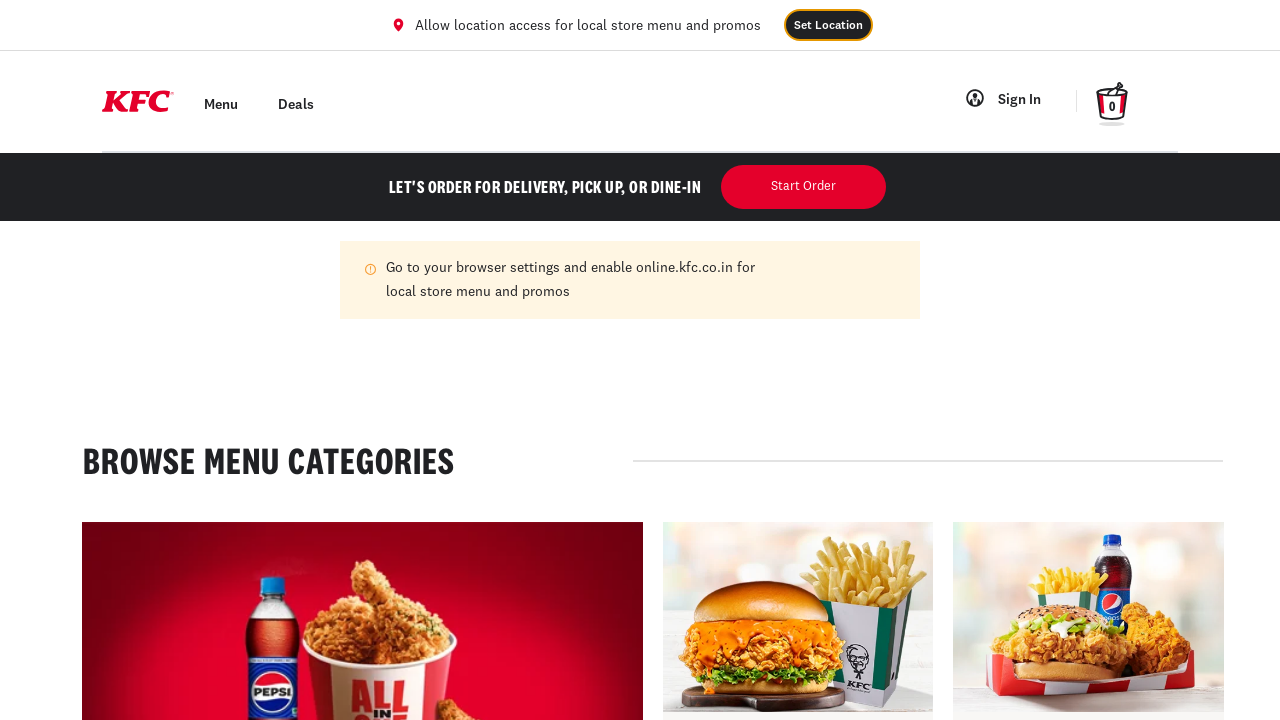

Waited for KFC logo element to load on the page
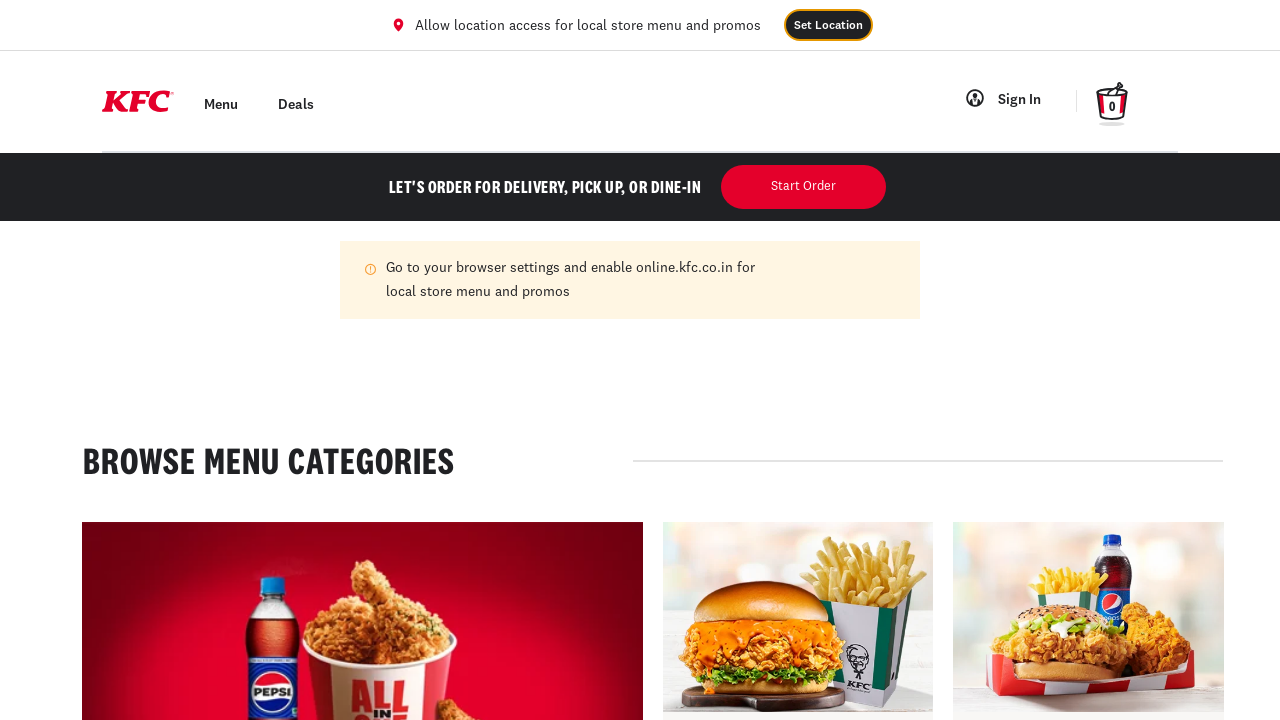

Checked if KFC logo is visible on the page
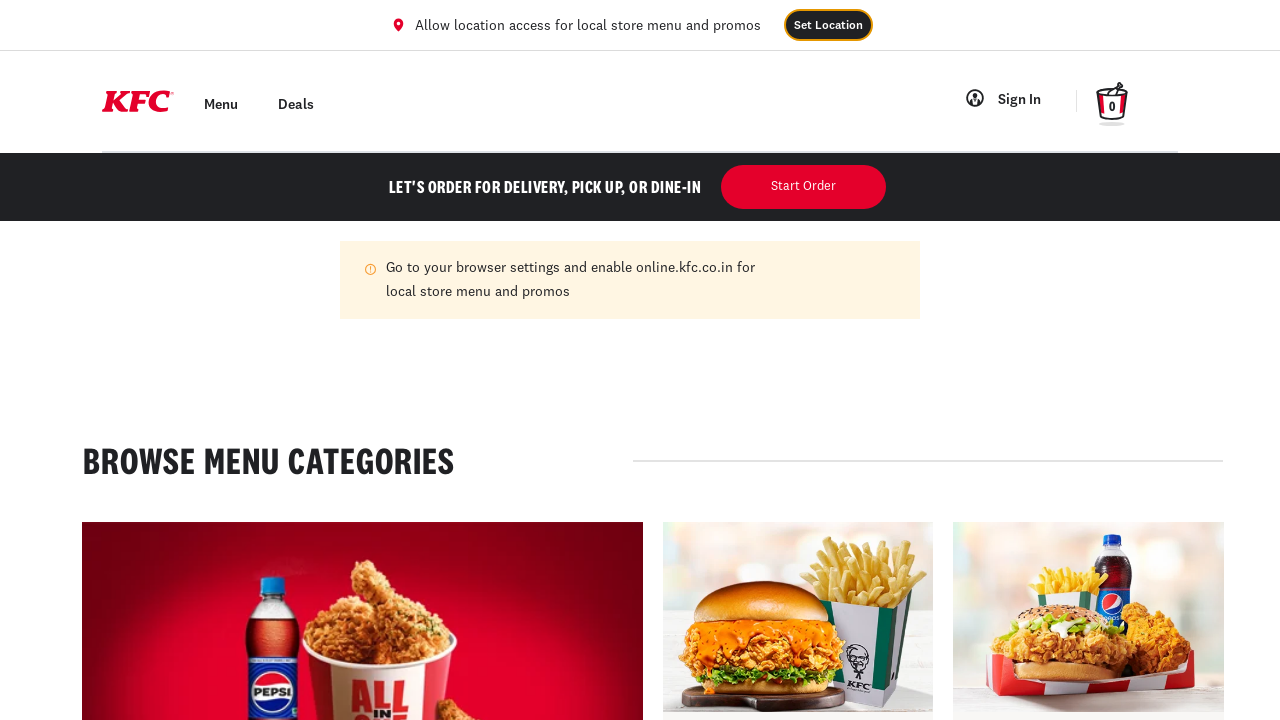

KFC logo is displayed on the page
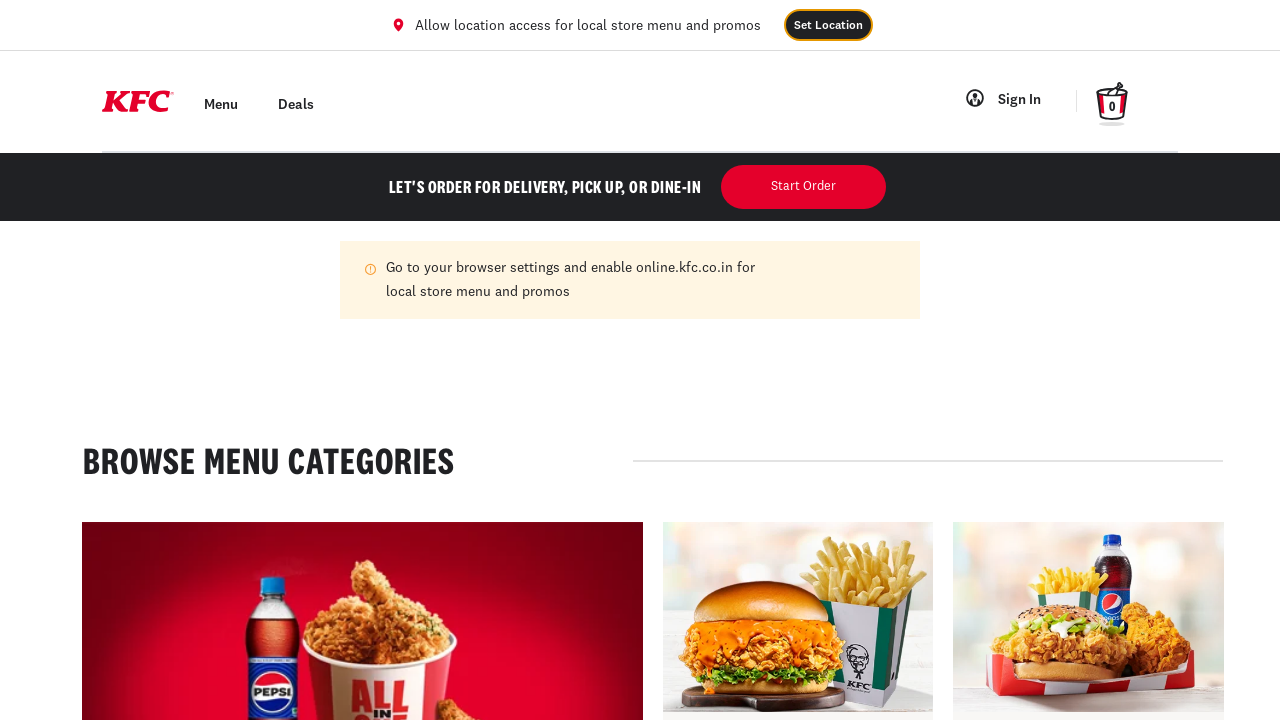

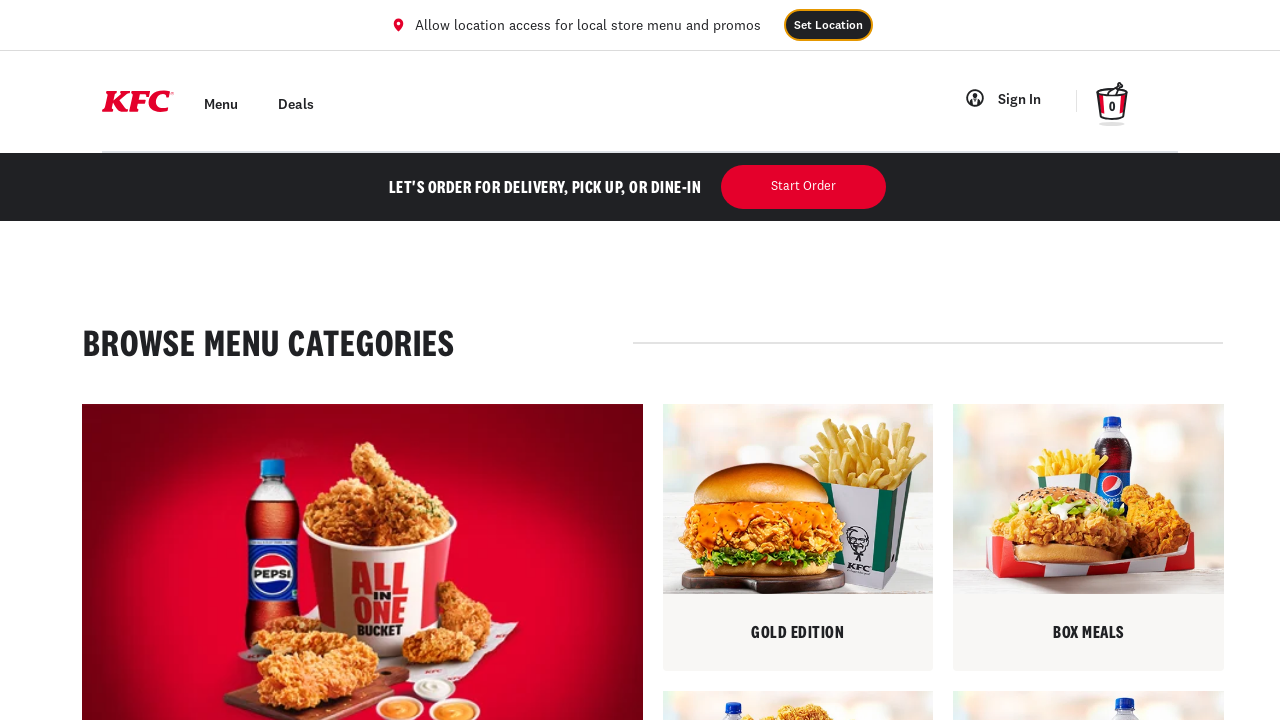